Tests search functionality on Zero Bank demo site by entering a search term and pressing Enter

Starting URL: http://zero.webappsecurity.com/

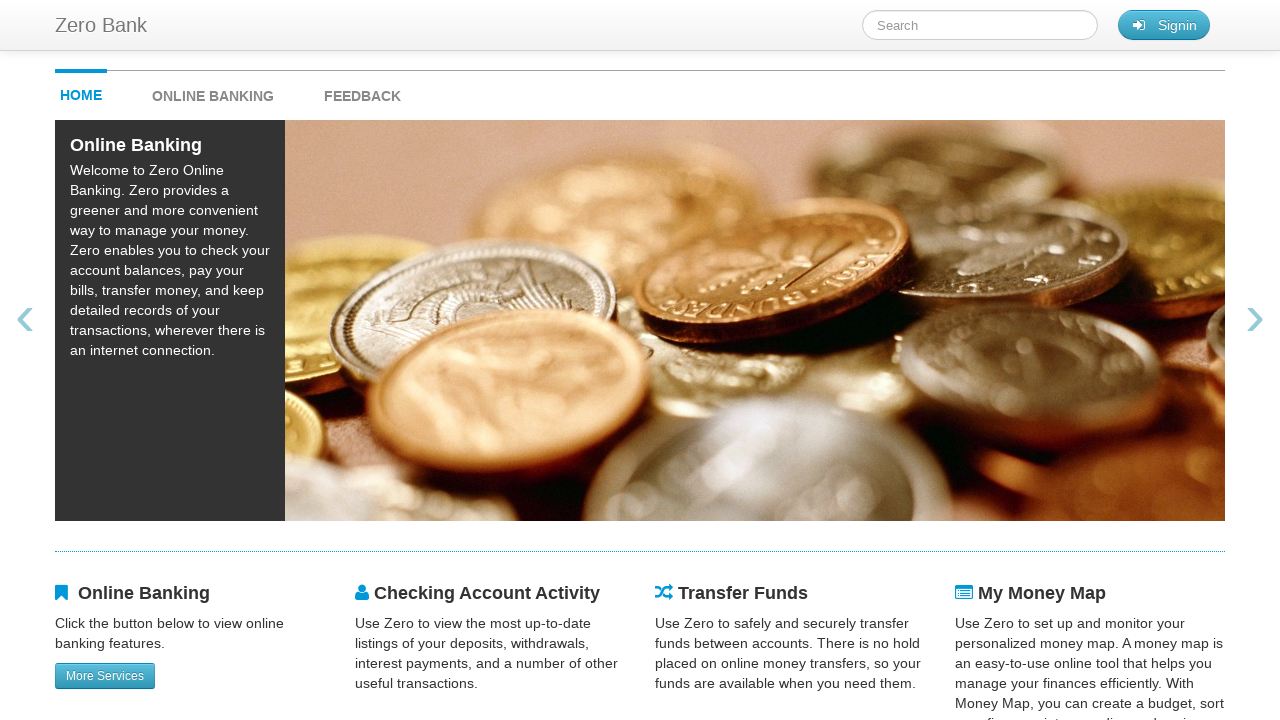

Filled search field with 'Online banking' on #searchTerm
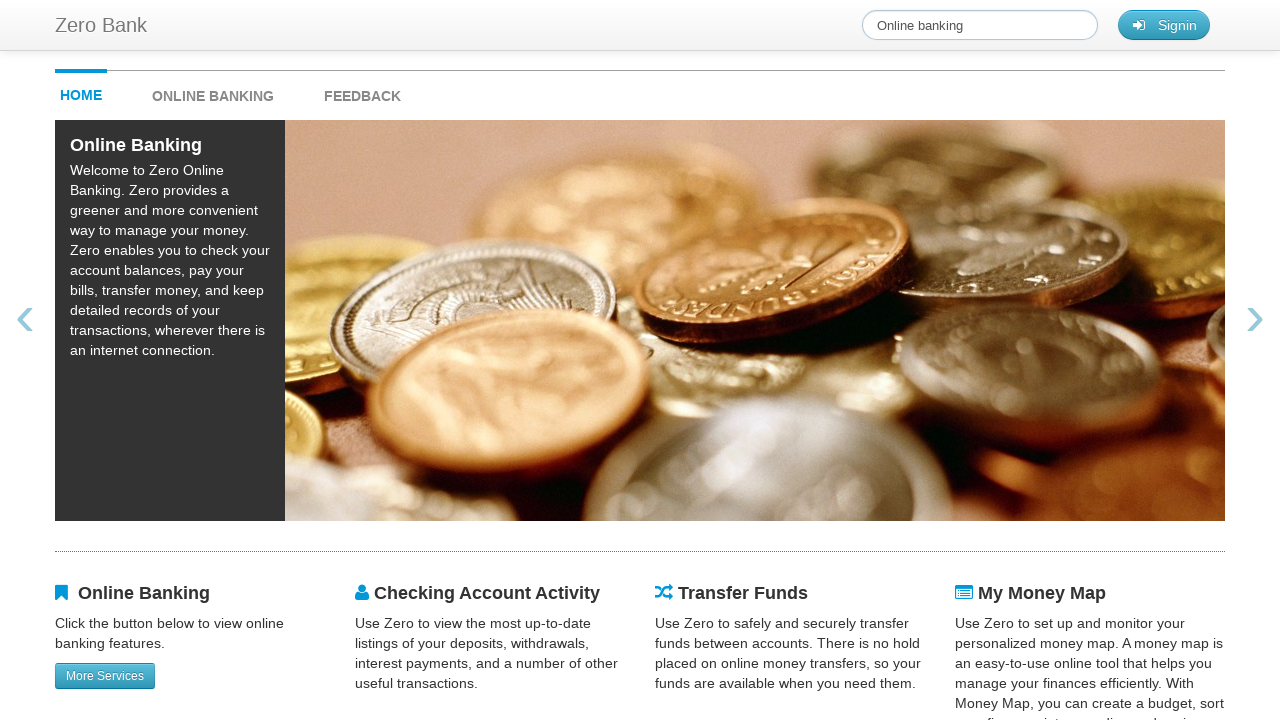

Pressed Enter to submit search query on #searchTerm
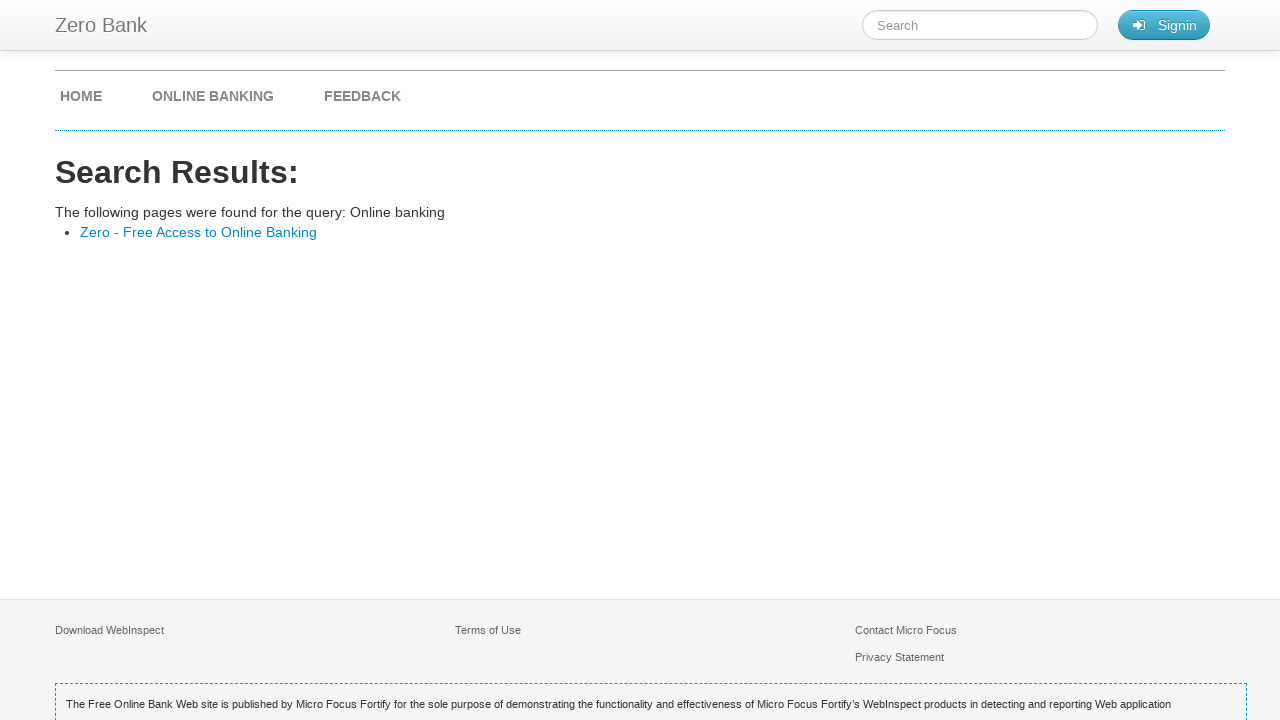

Waited for page to load (domcontentloaded)
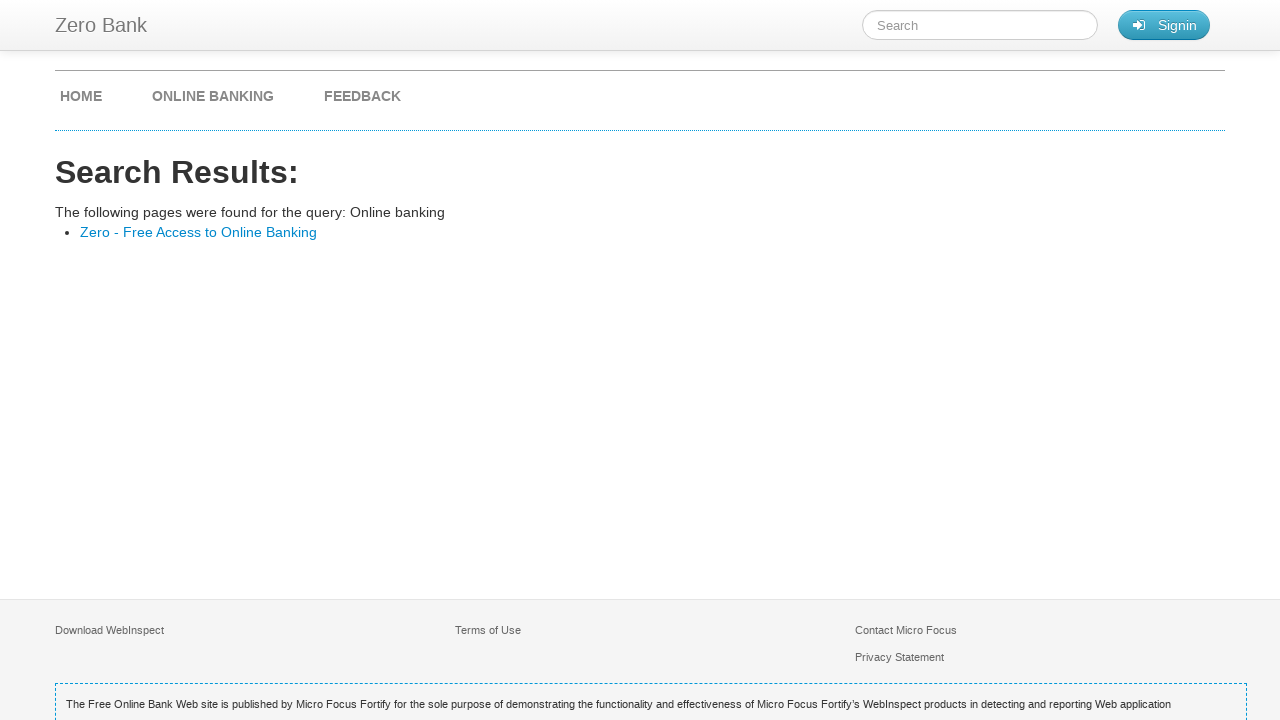

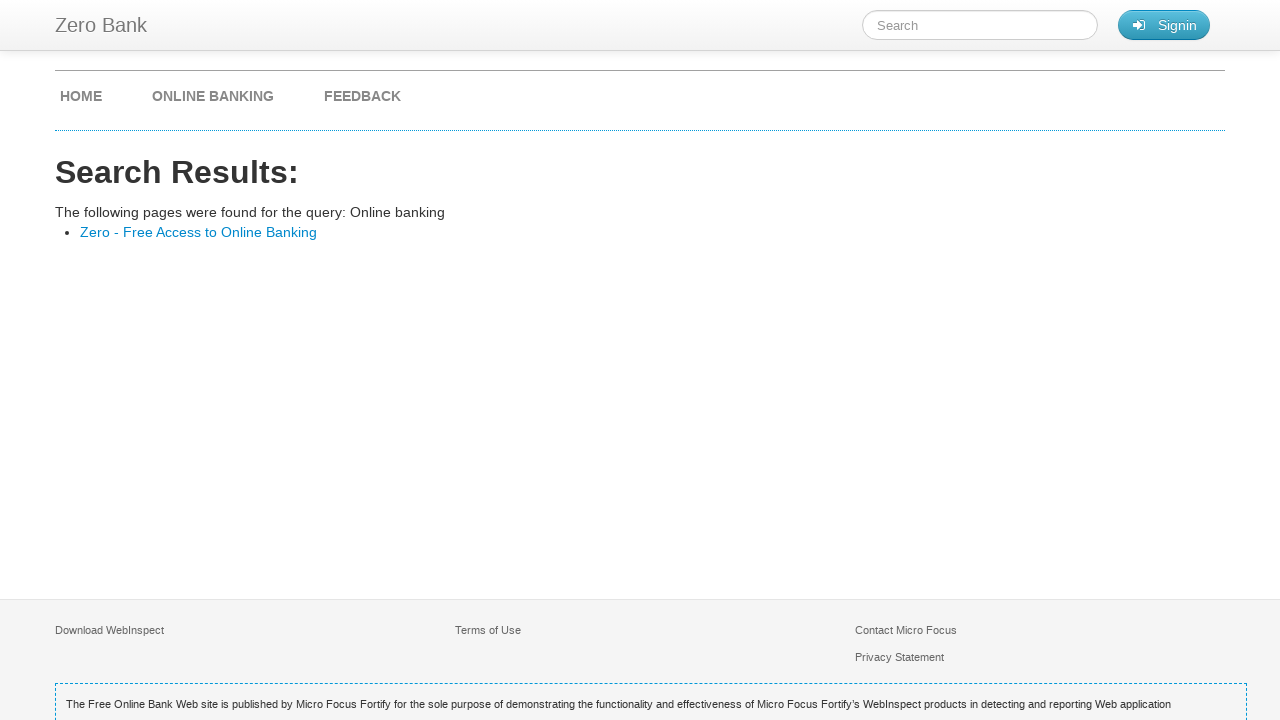